Tests drag and drop functionality by dragging an image element and dropping it into a target box

Starting URL: https://formy-project.herokuapp.com/dragdrop

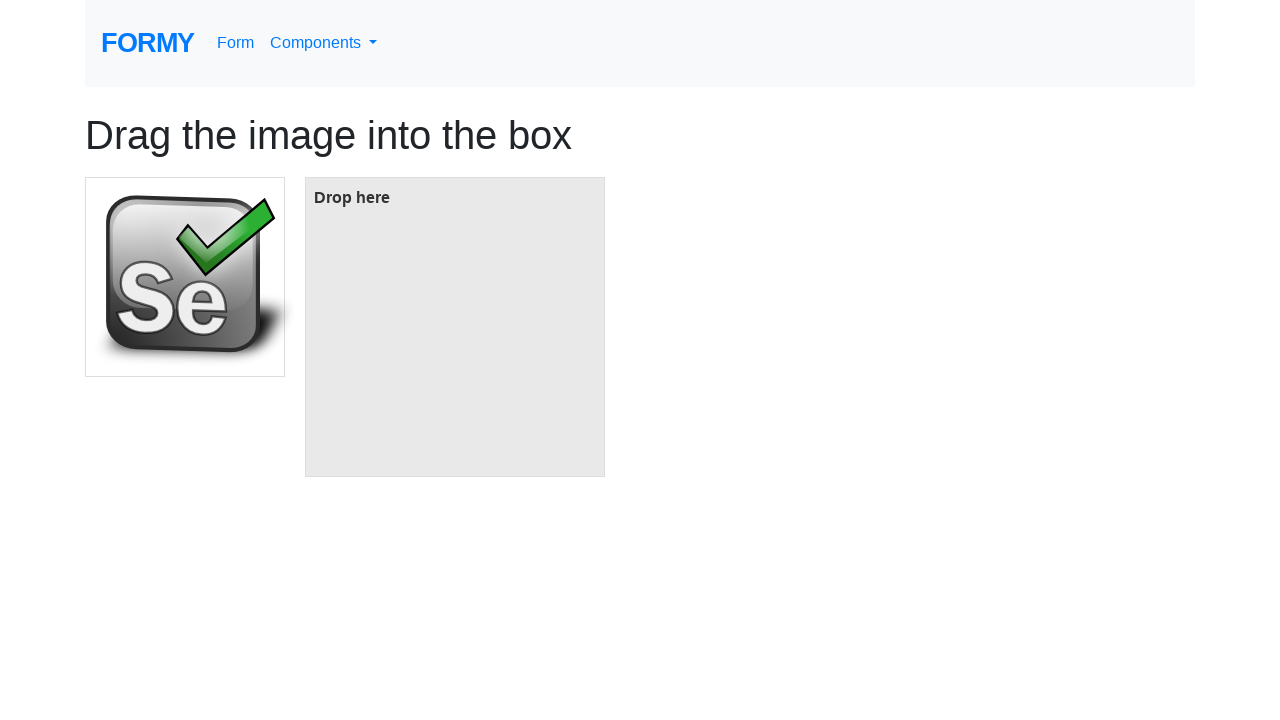

Located the image element to be dragged
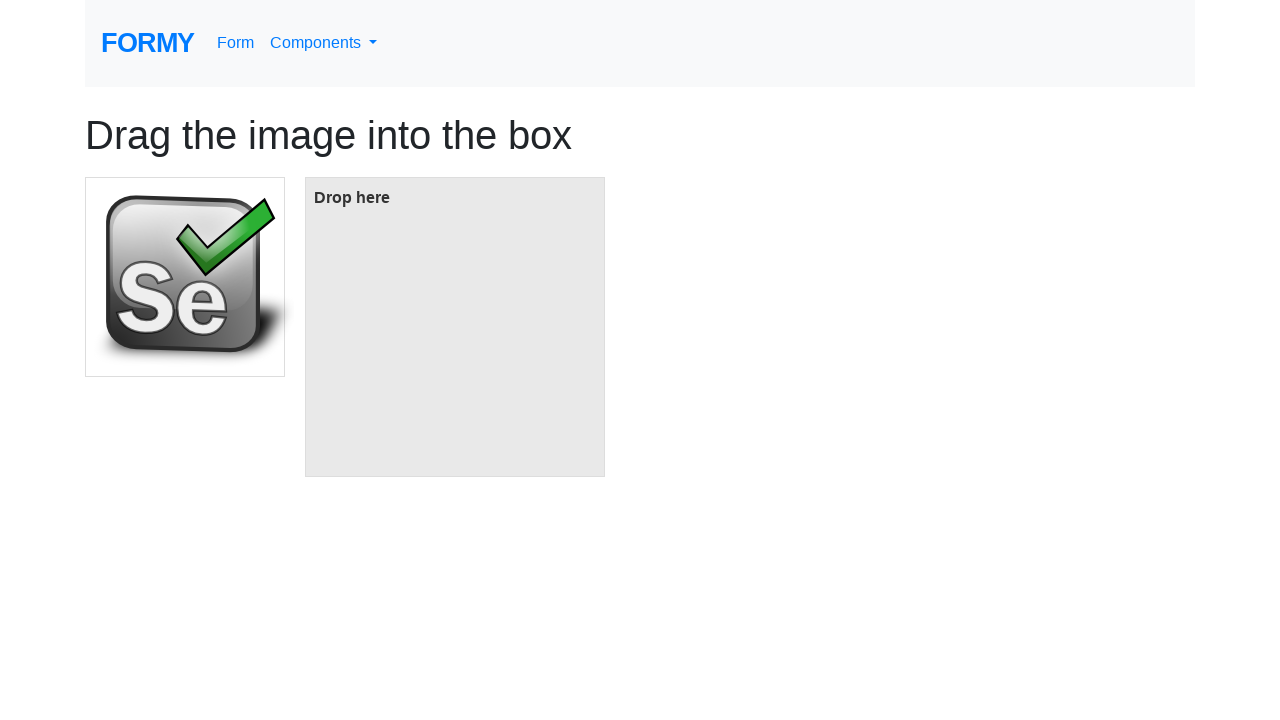

Located the target box element
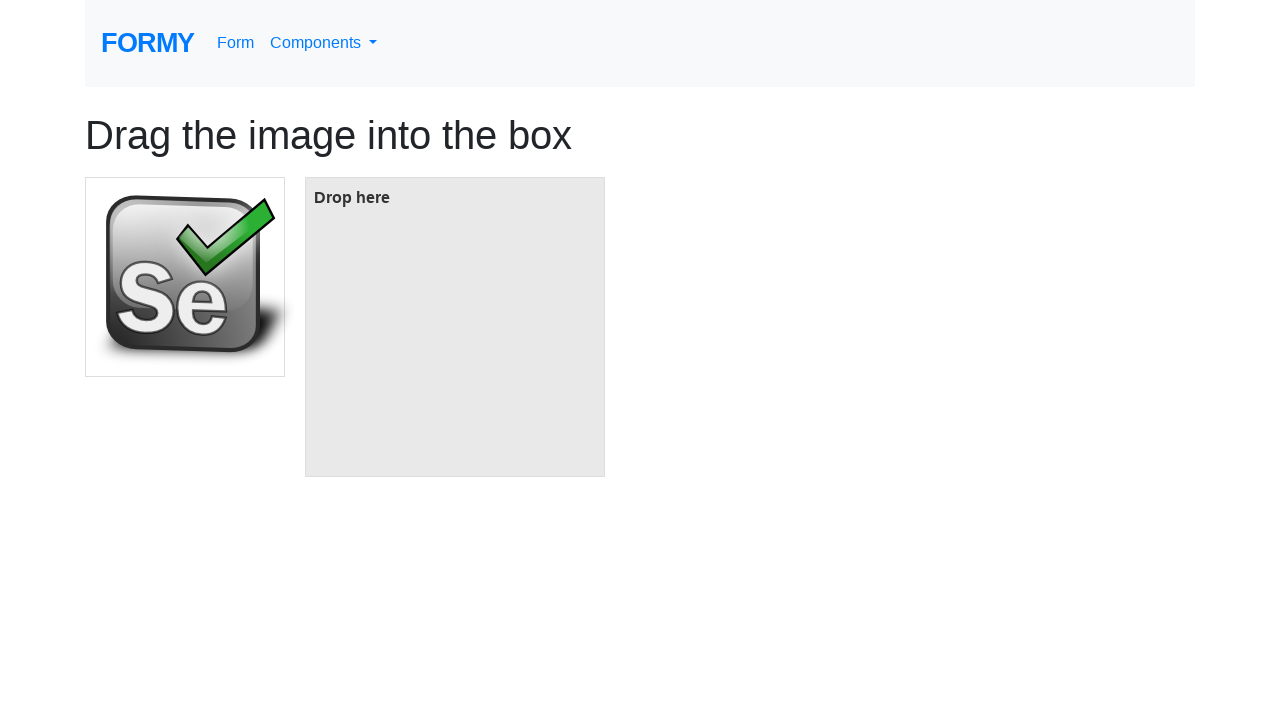

Dragged image element and dropped it into the target box at (455, 327)
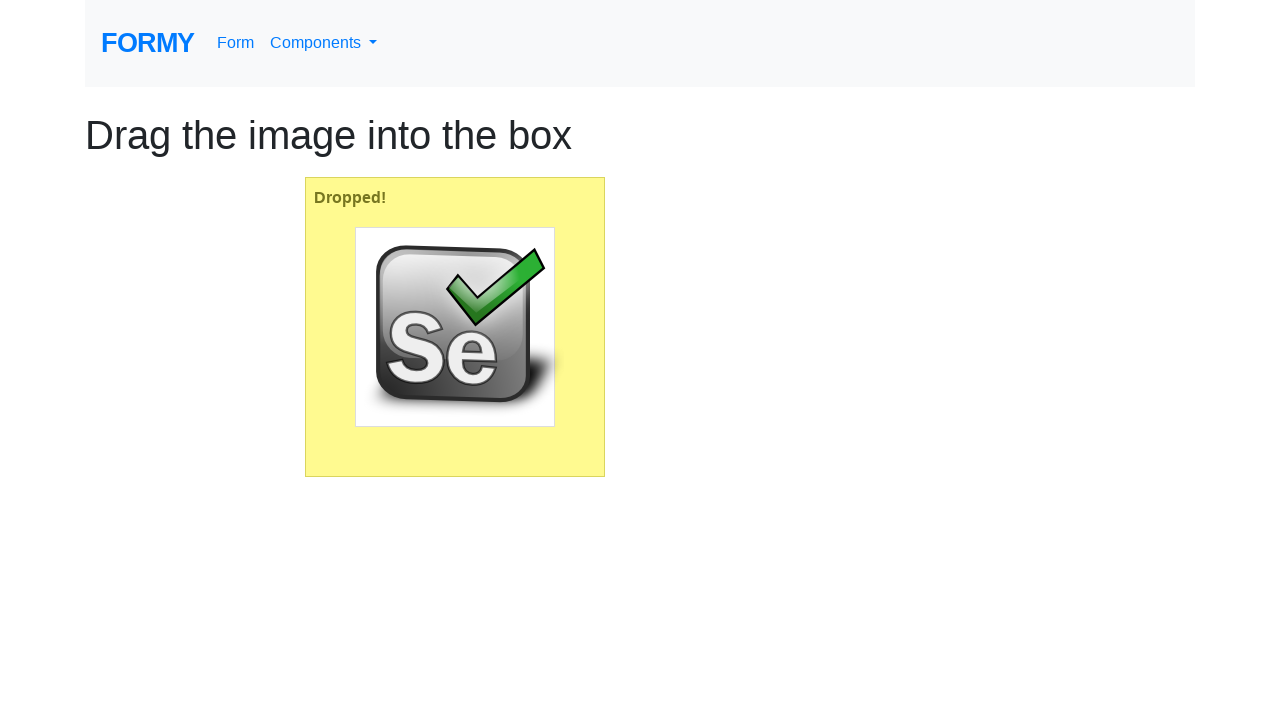

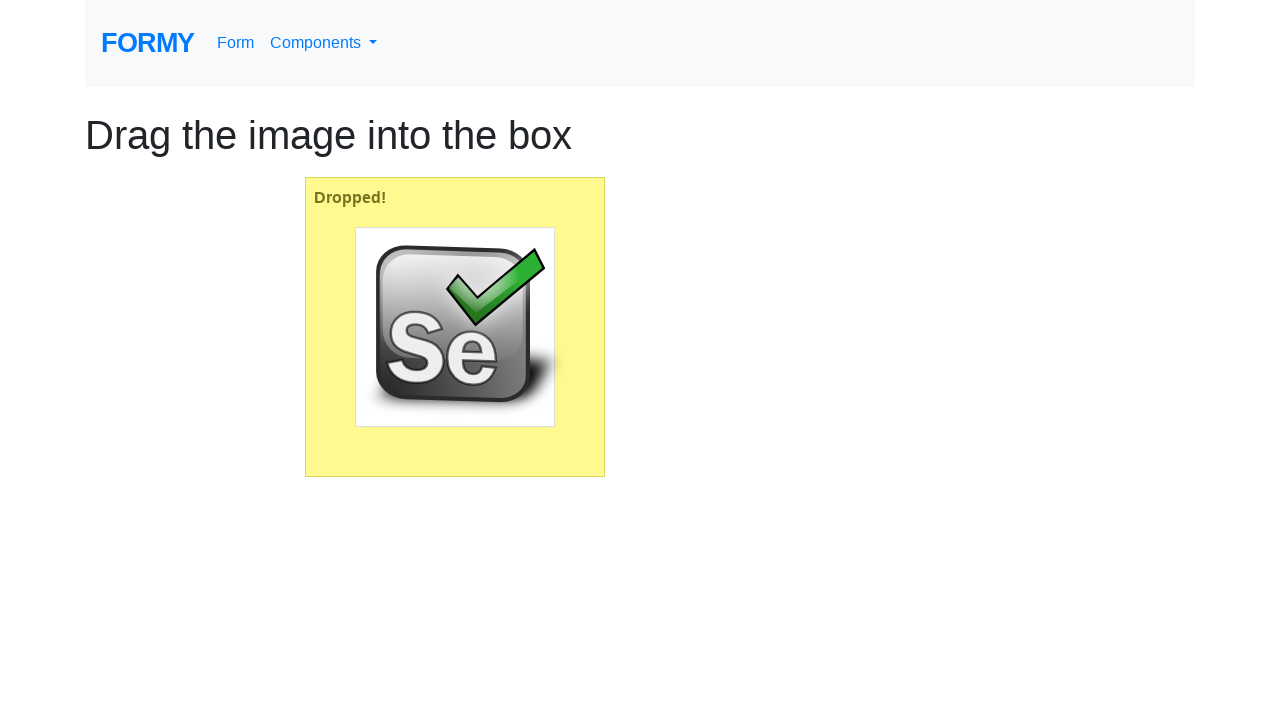